Tests basic browser navigation functionality on Flipkart by maximizing the window, navigating back, forward, and refreshing the page

Starting URL: https://www.flipkart.com/

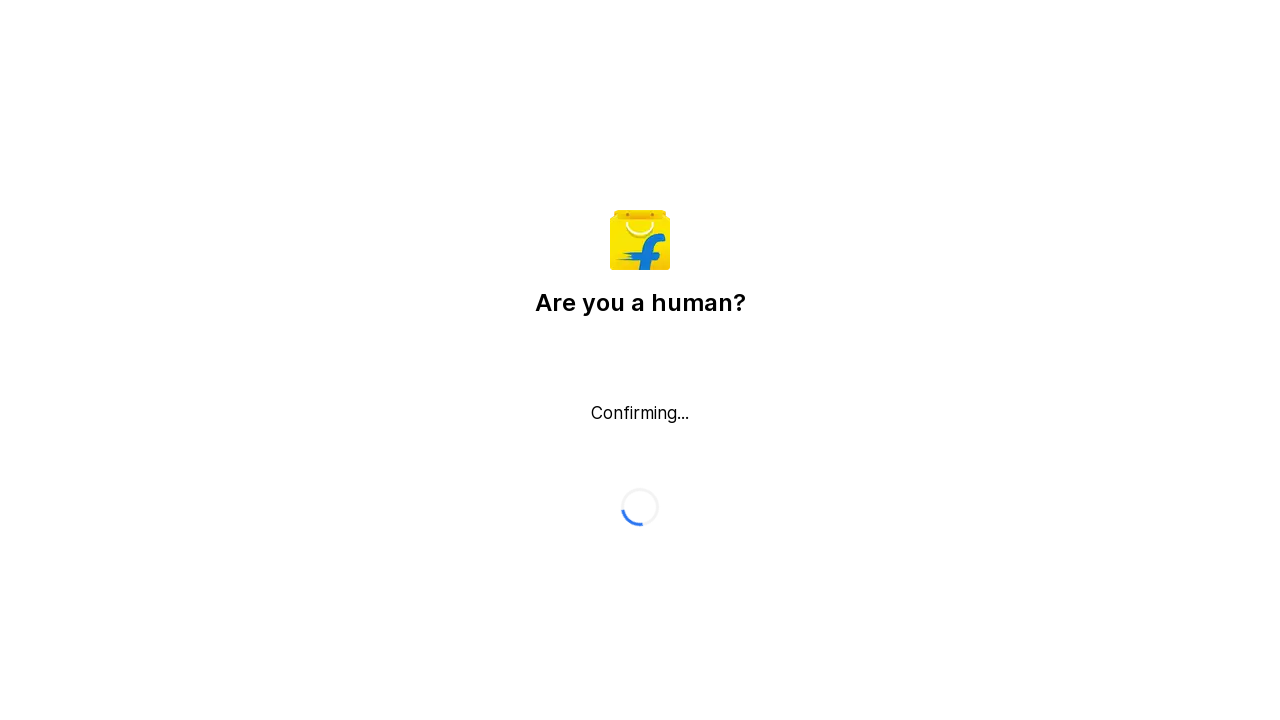

Maximized browser window to 1920x1080
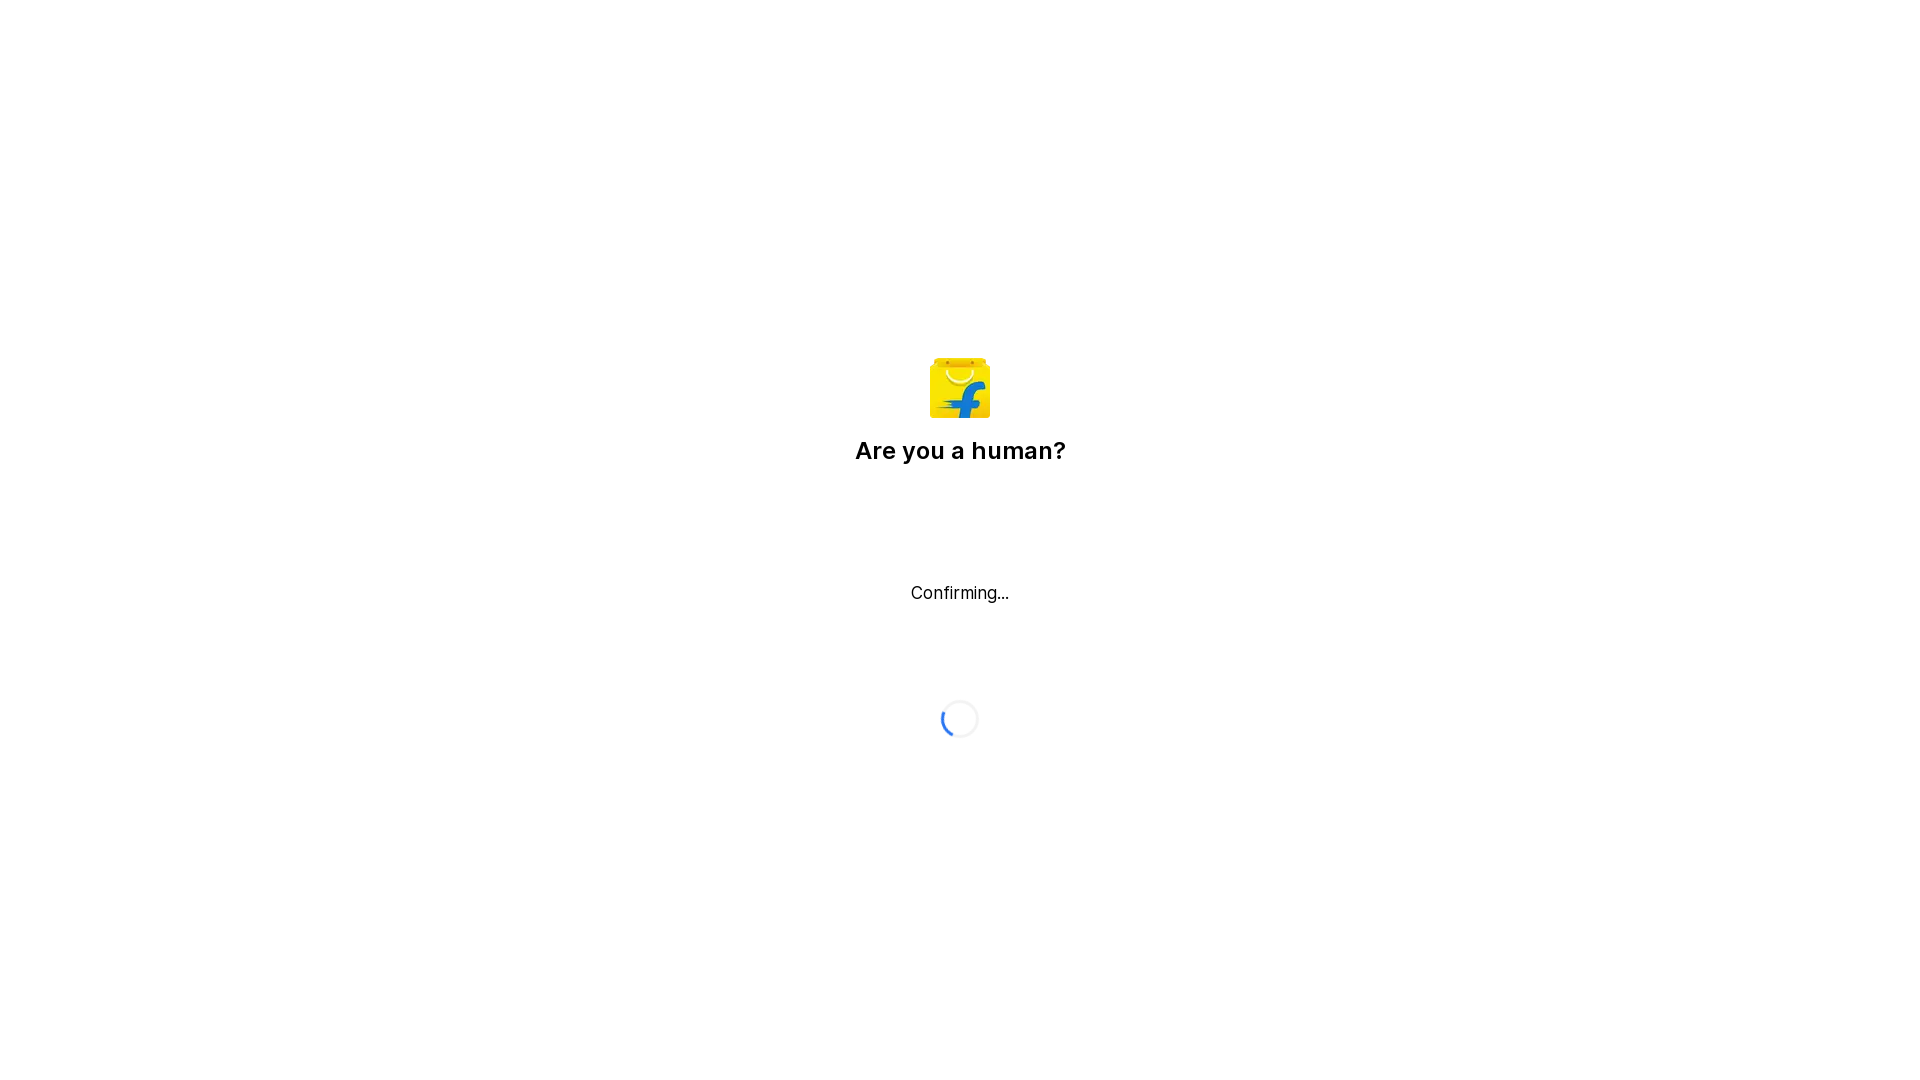

Navigated back in browser history
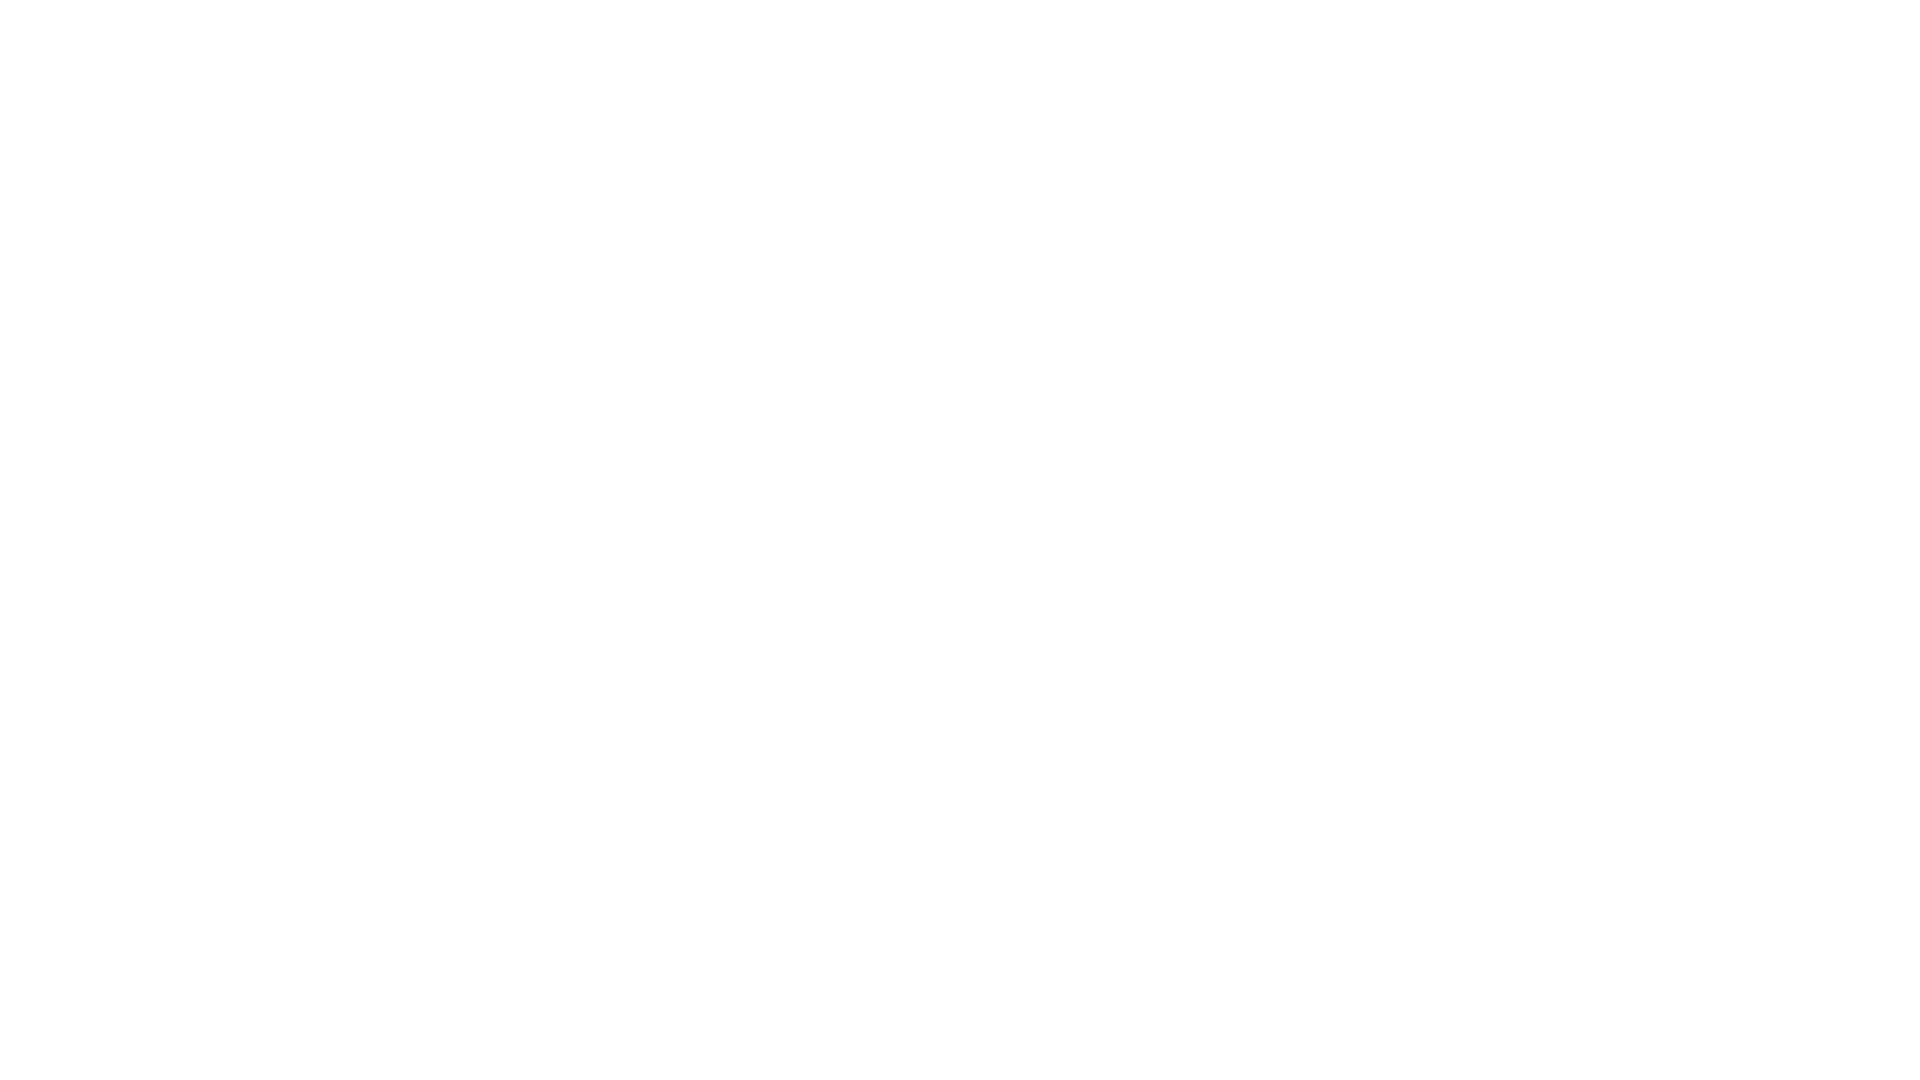

Navigated forward in browser history
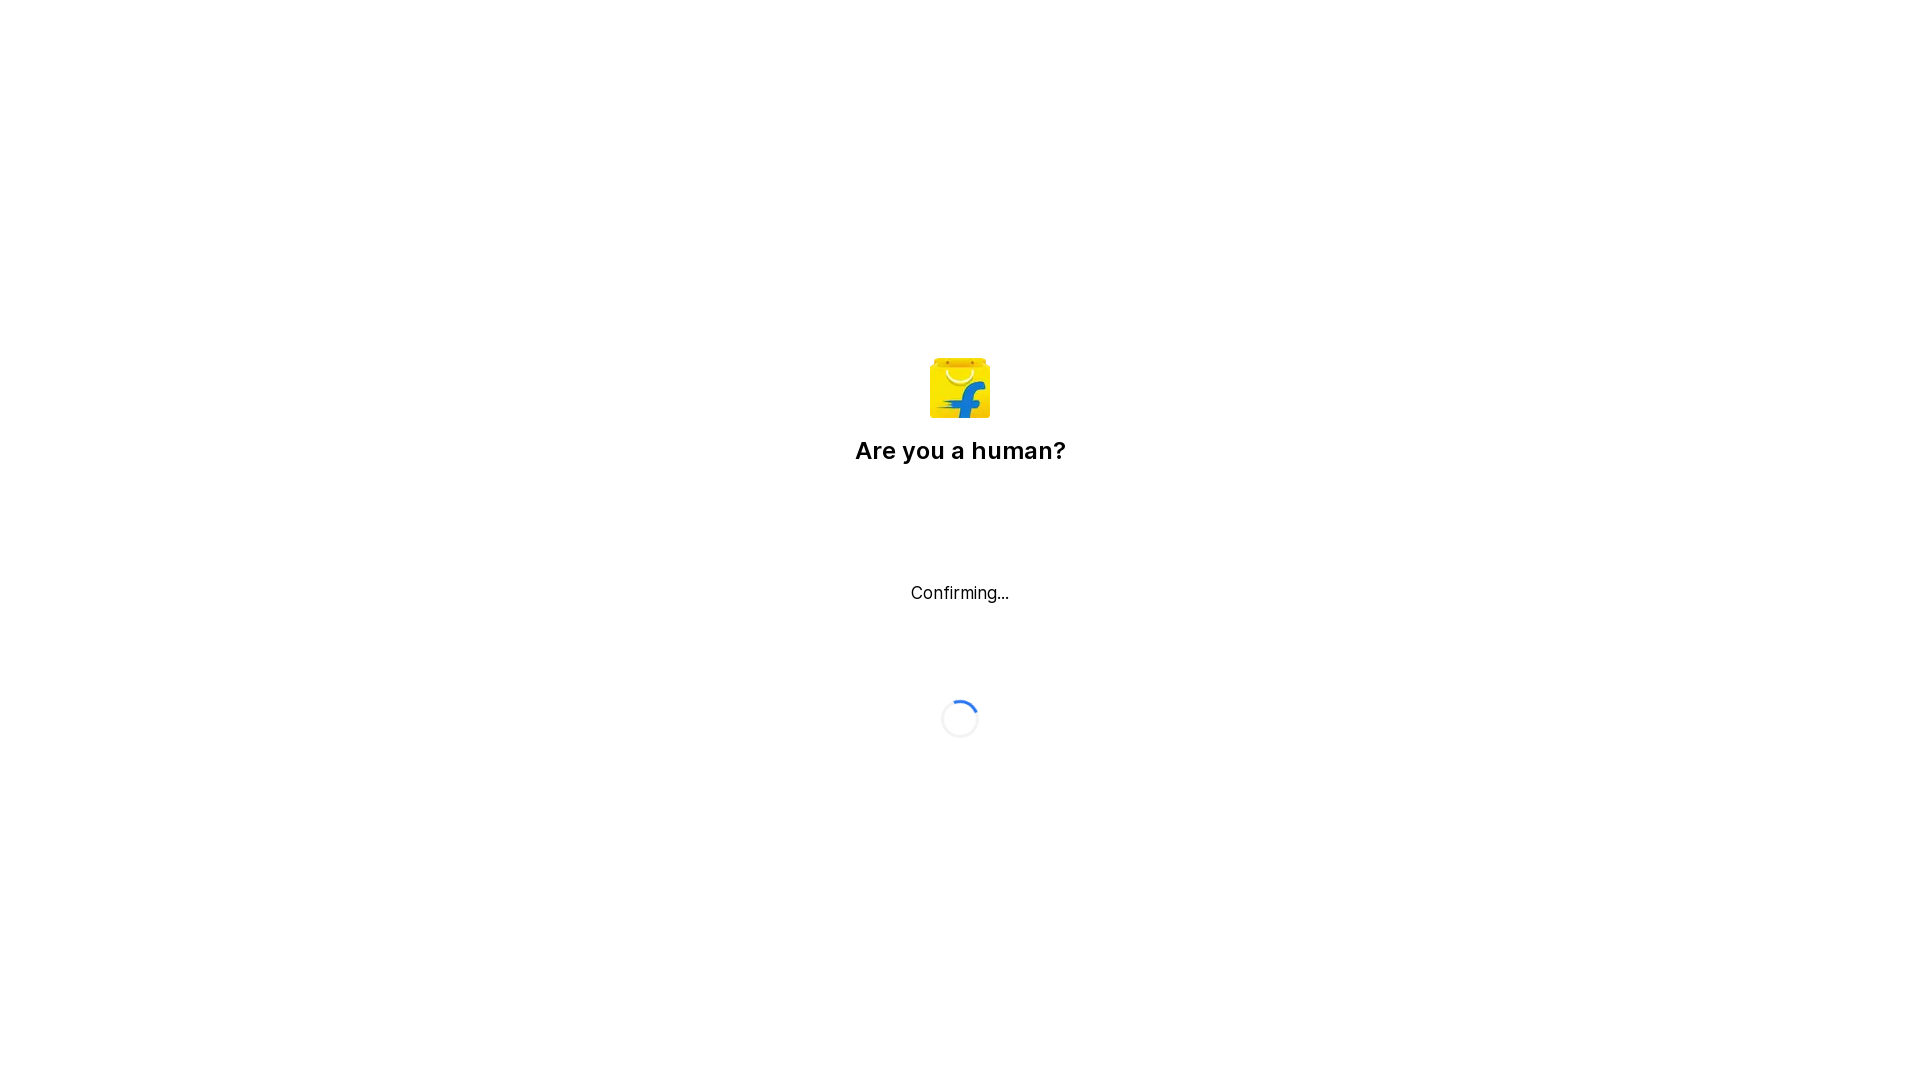

Refreshed the current page
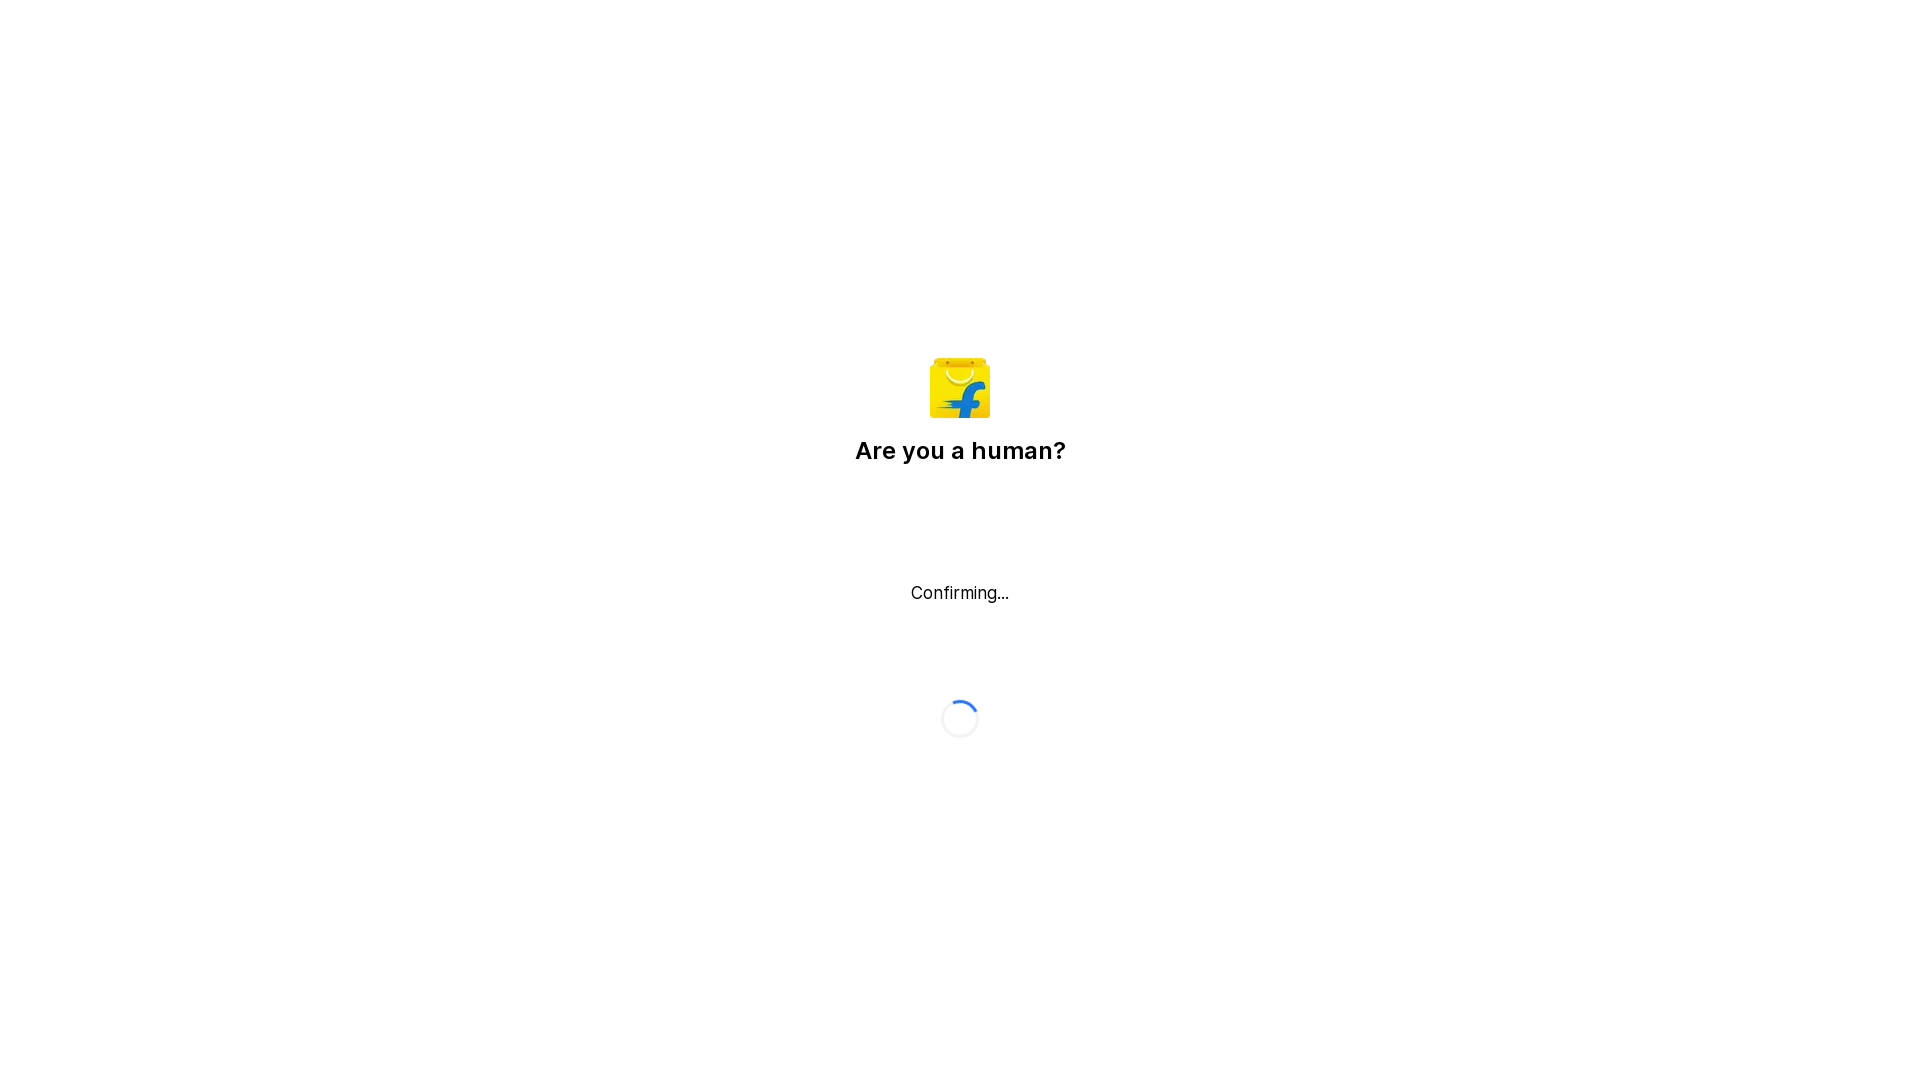

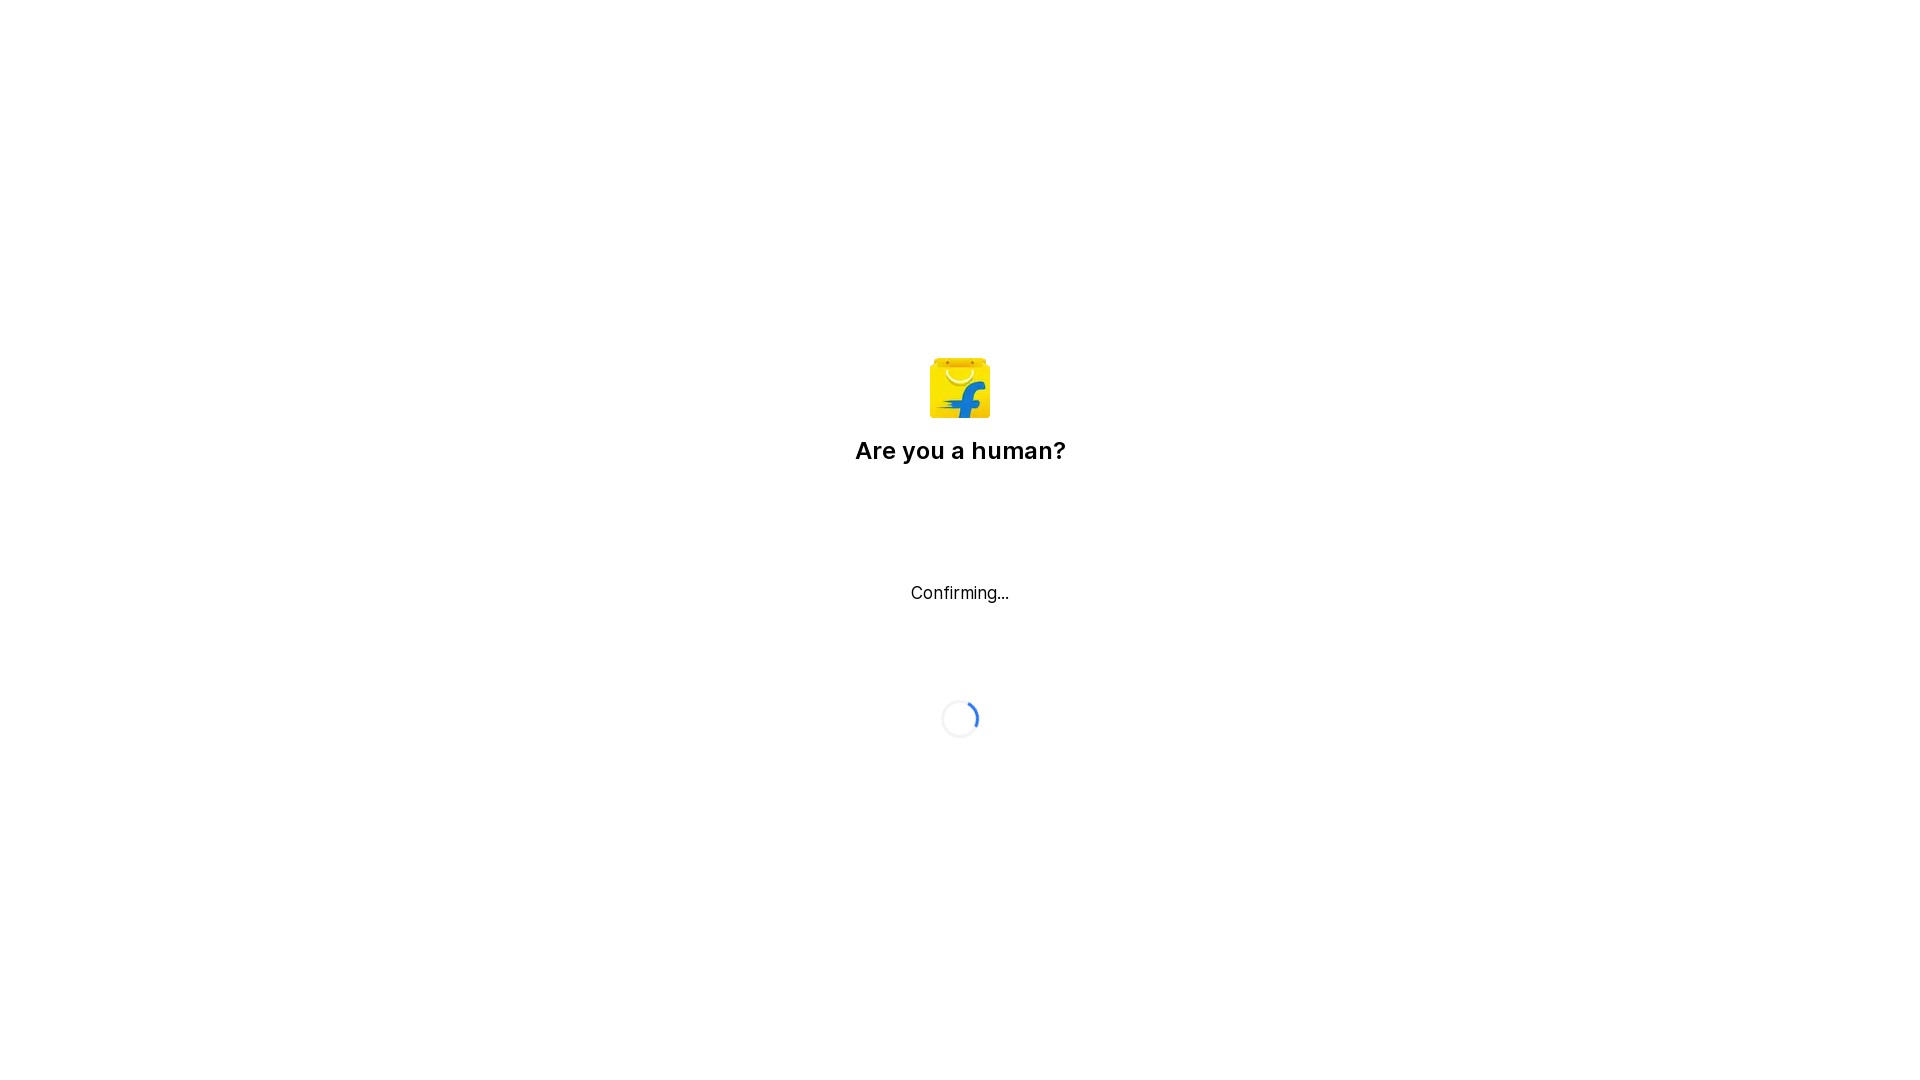